Tests basic browser navigation commands by navigating to a demo e-commerce site, then executing back, forward, and refresh actions.

Starting URL: https://demo.nopcommerce.com/

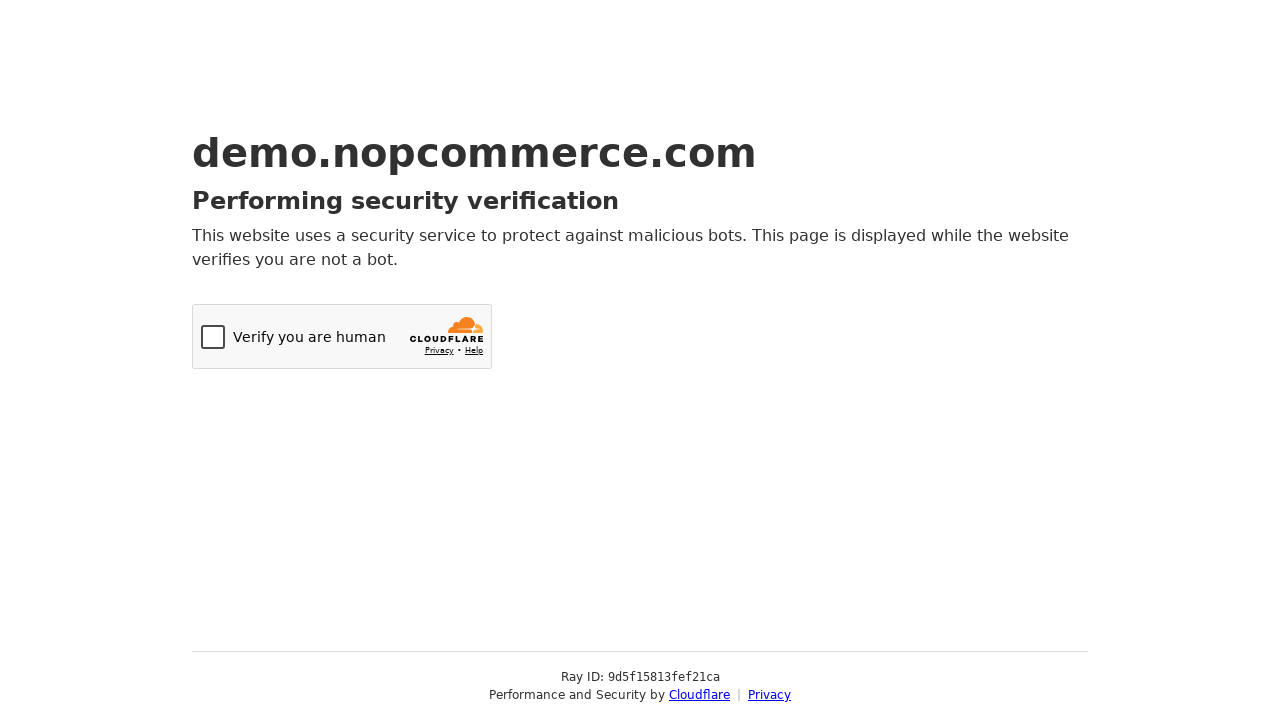

Navigated back to previous page
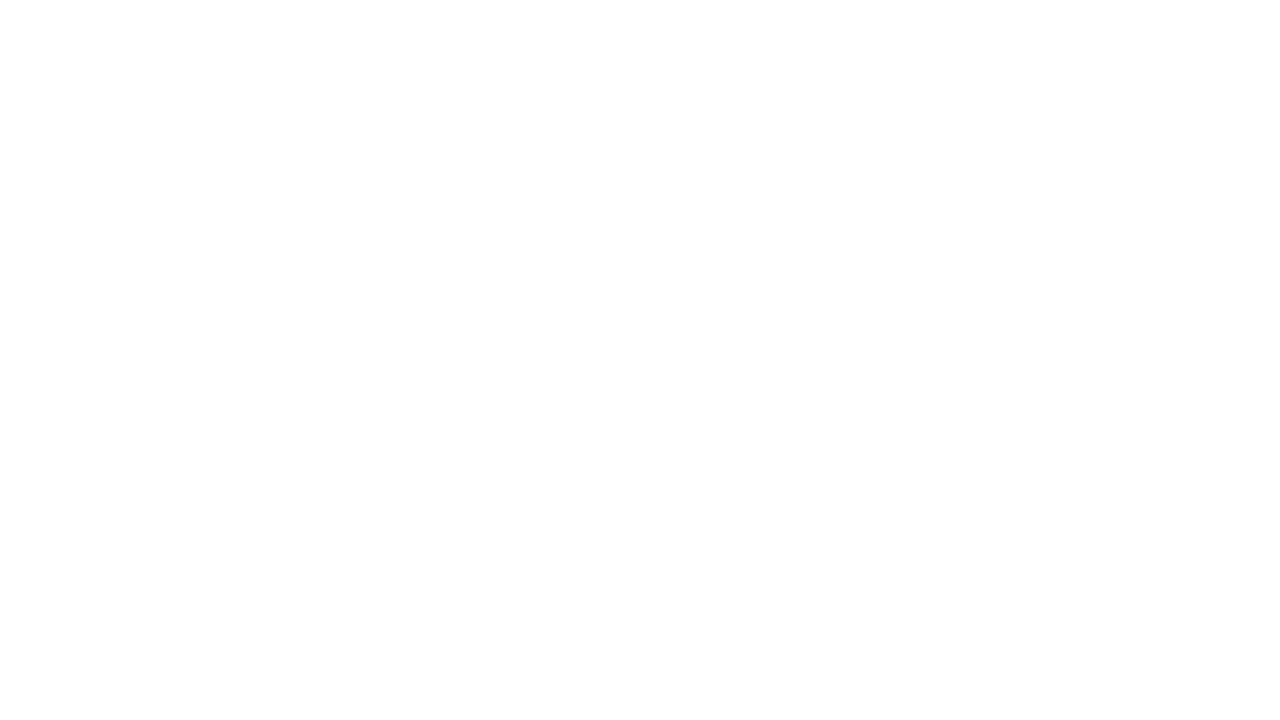

Navigated forward to demo e-commerce site
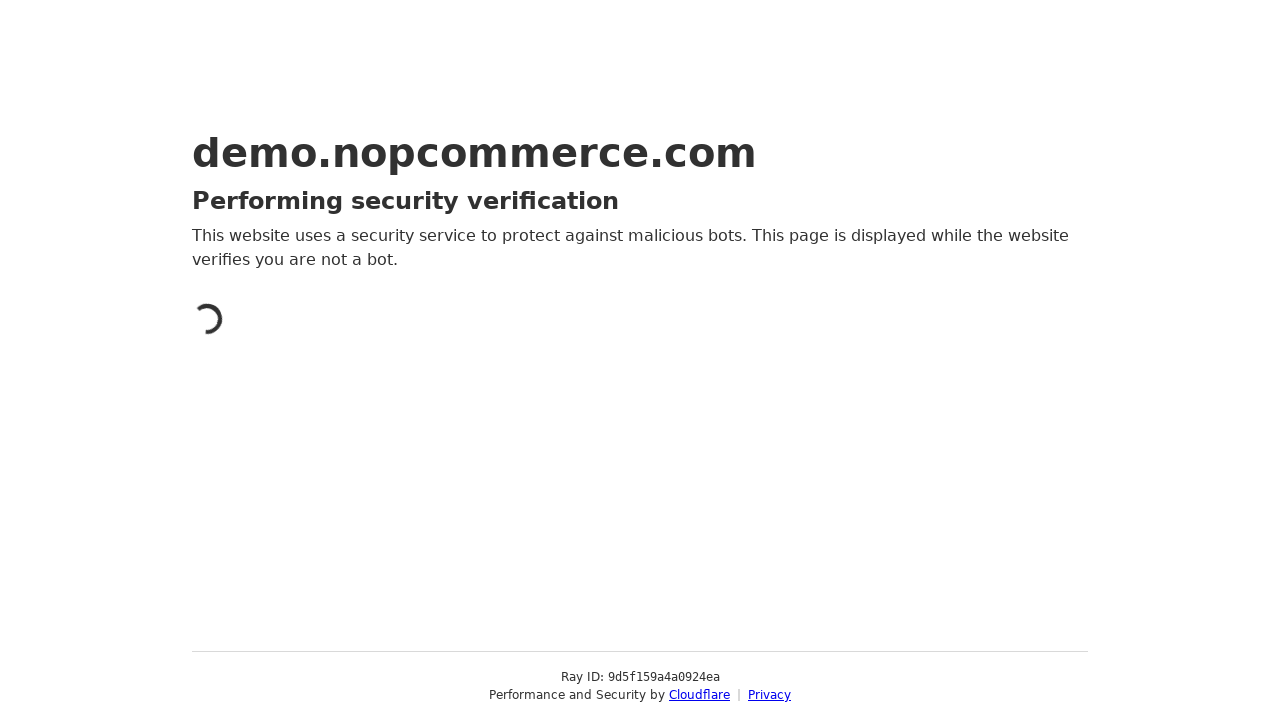

Refreshed the current page
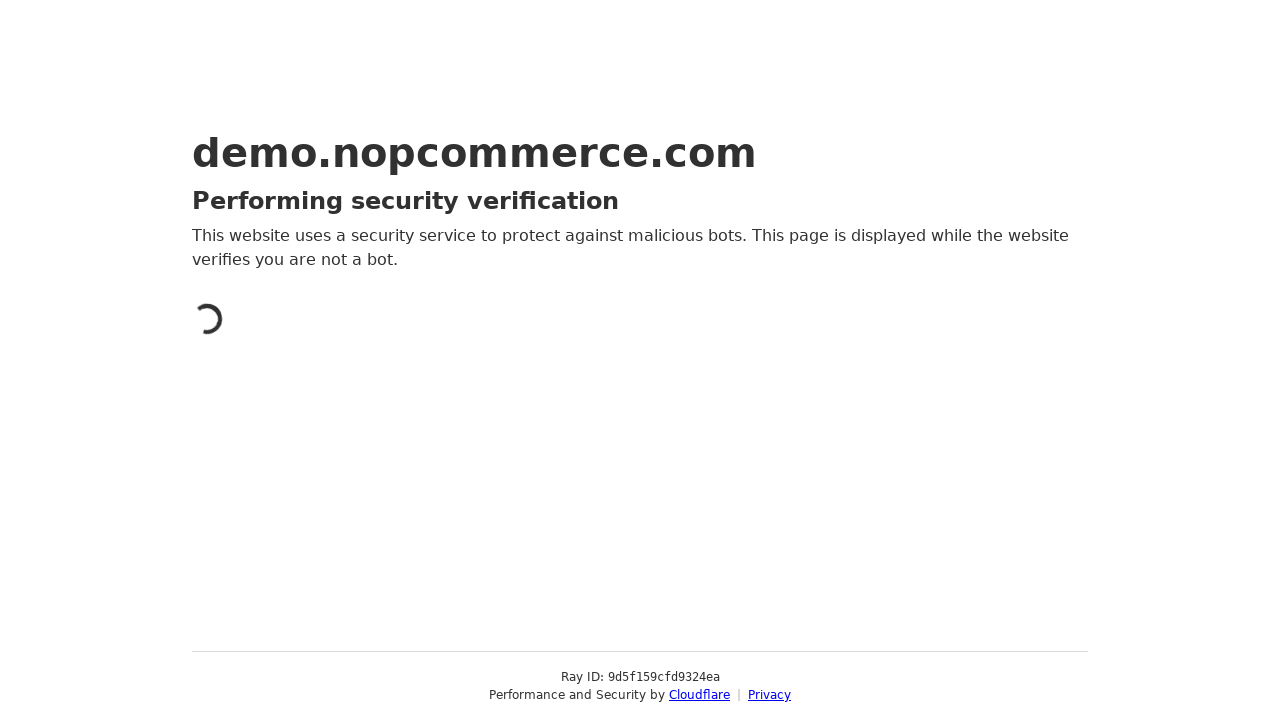

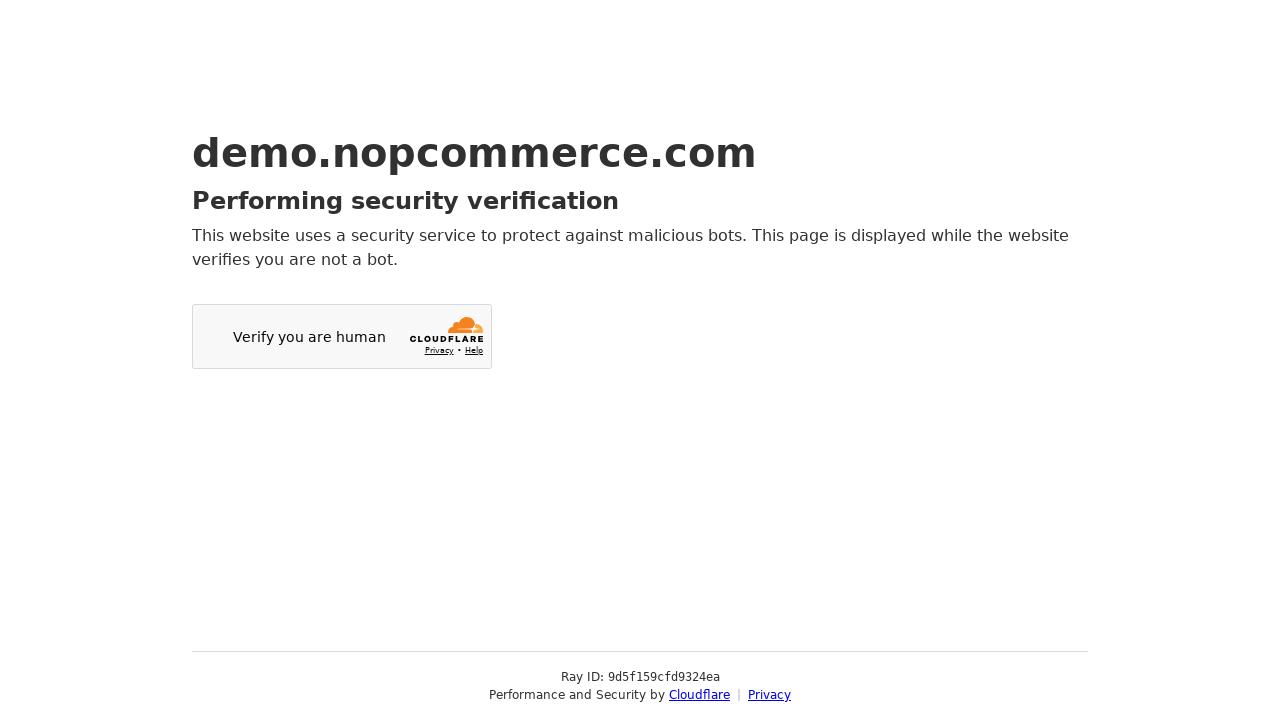